Tests navigation through Python.org documentation by clicking on the Documentation link and then the Beginner's Guide link

Starting URL: https://www.python.org/

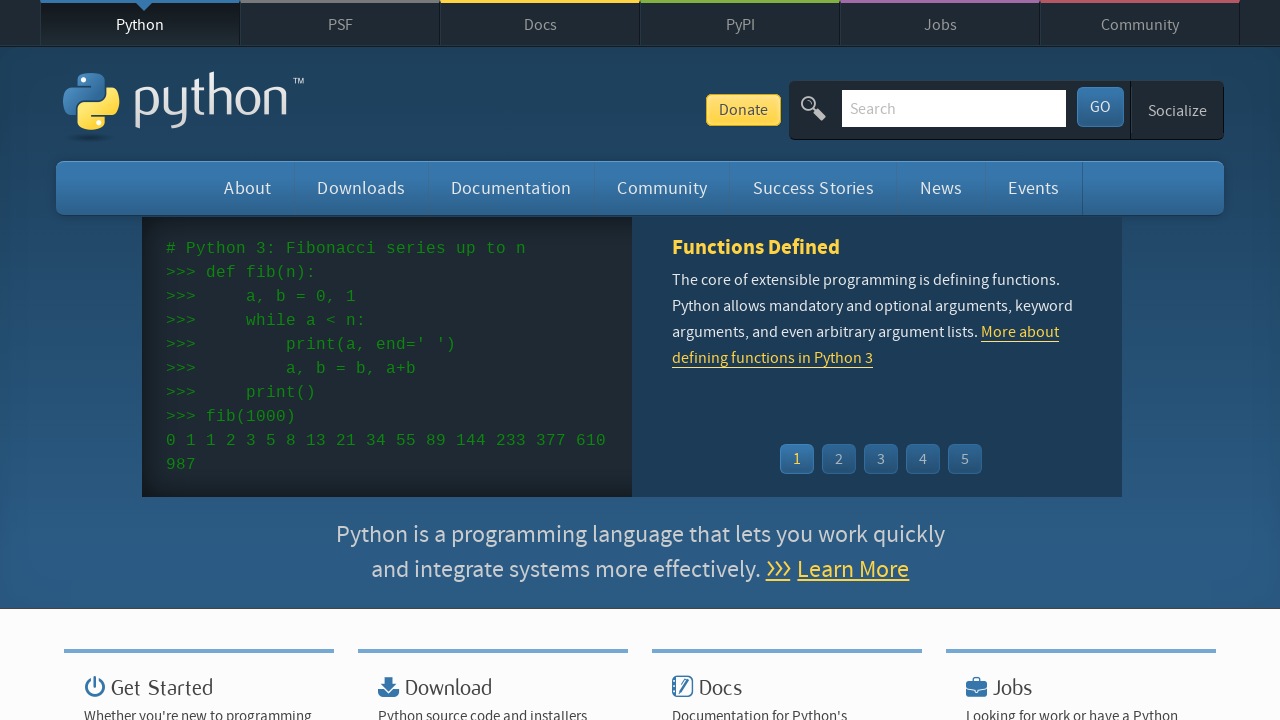

Clicked on Documentation link in navigation at (511, 188) on text=Documentation
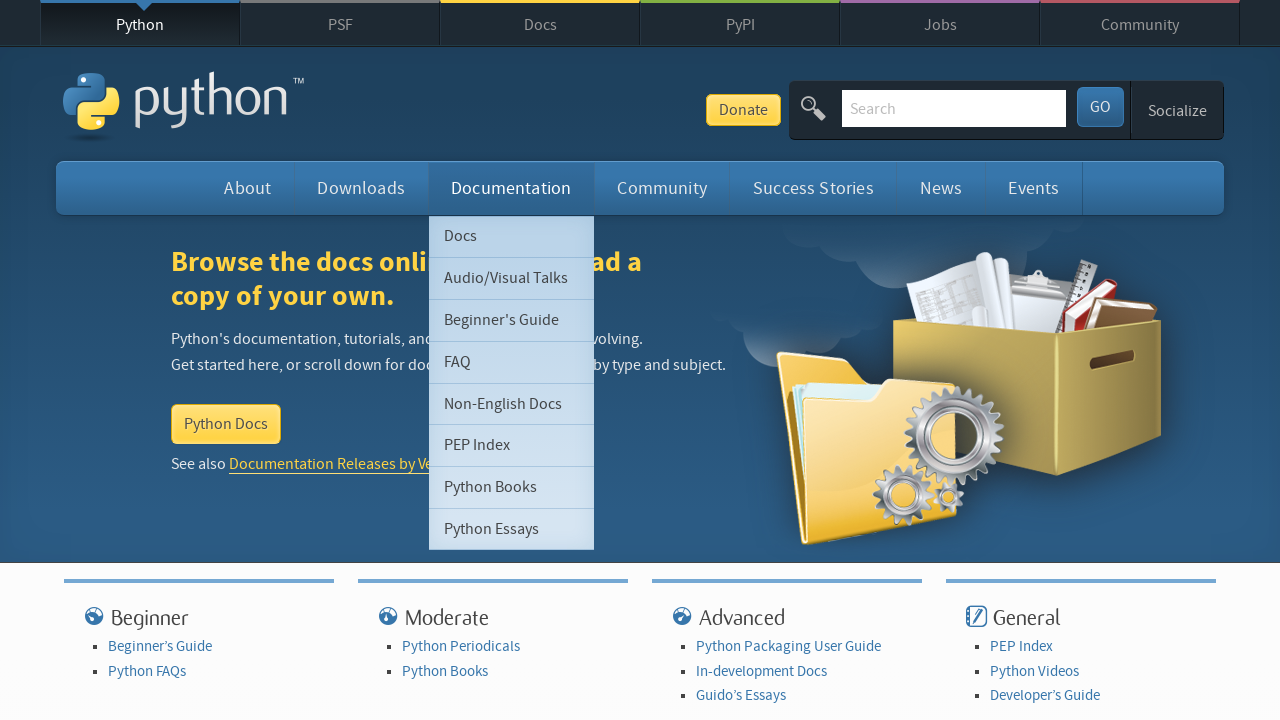

Clicked on Beginner's Guide link at (511, 320) on text=Beginner's Guide
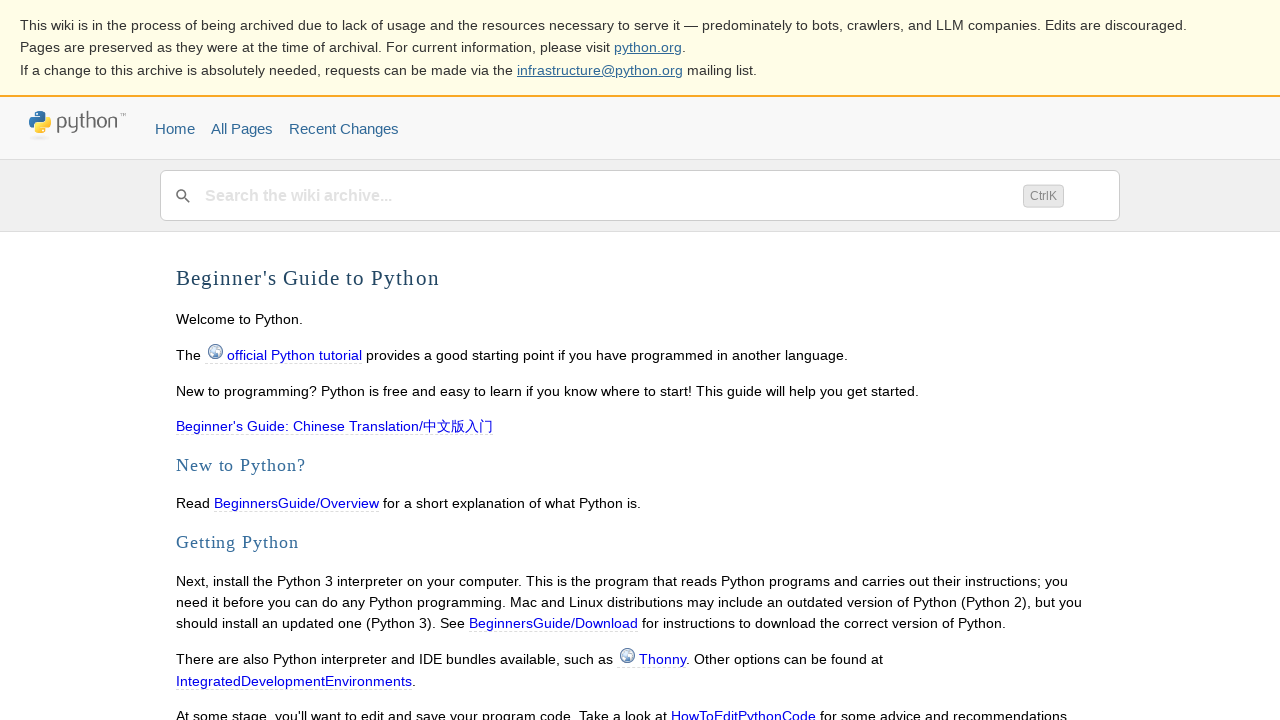

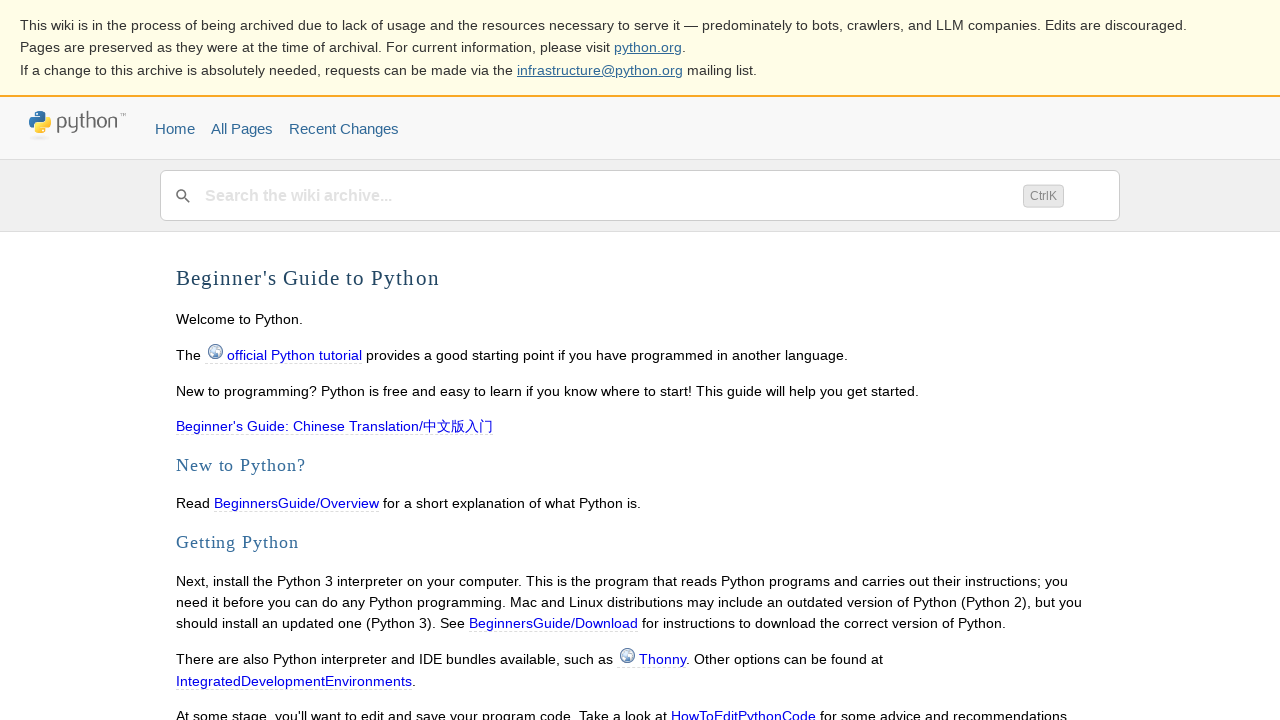